Tests navigation and interaction with nested iframes by clicking tabs, switching to multiple frame contexts, filling a text field within nested frames, and returning to the main content.

Starting URL: http://demo.automationtesting.in/Frames.html

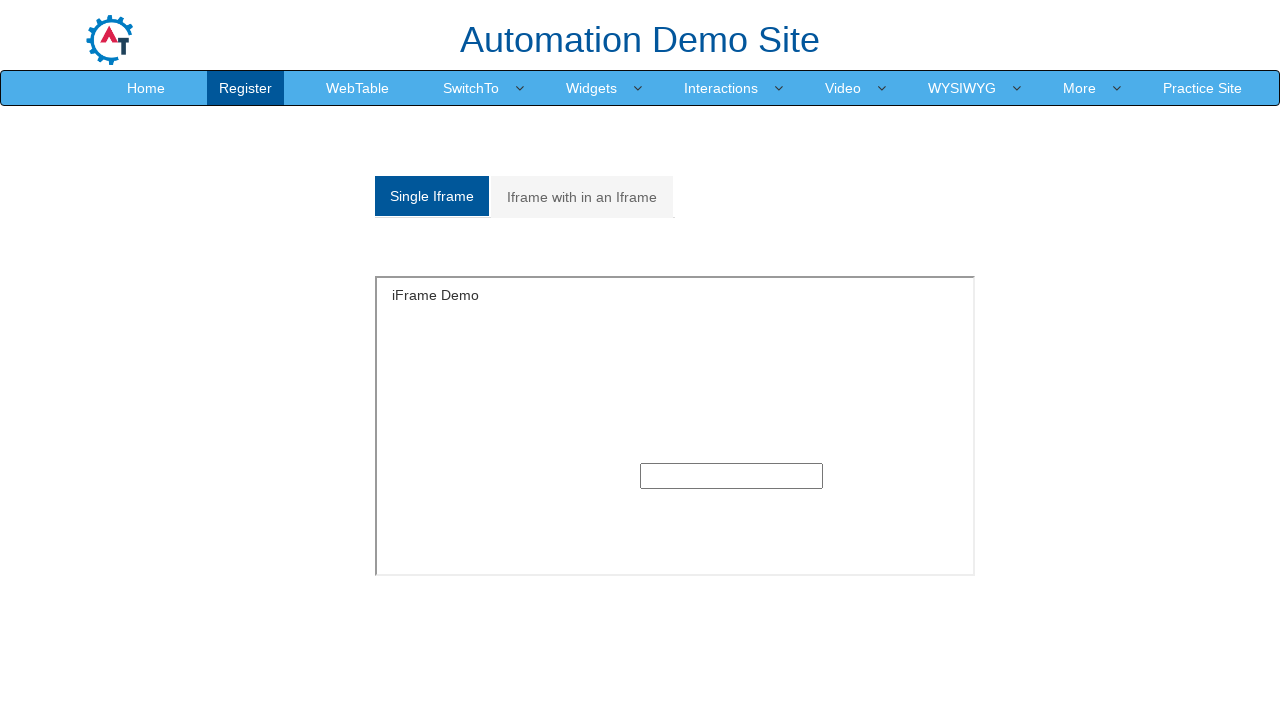

Clicked on 'Iframe with in an Iframe' tab at (582, 197) on text=Iframe with in an Iframe
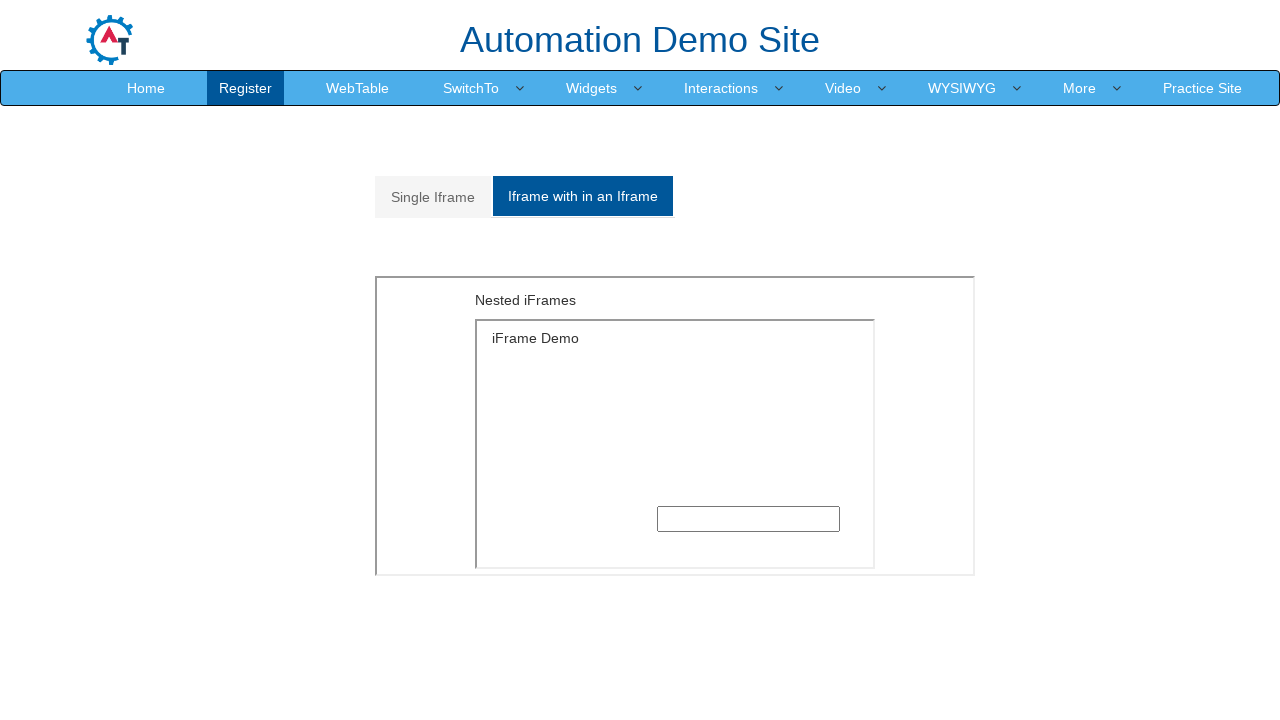

Located outer iframe with src='MultipleFrames.html'
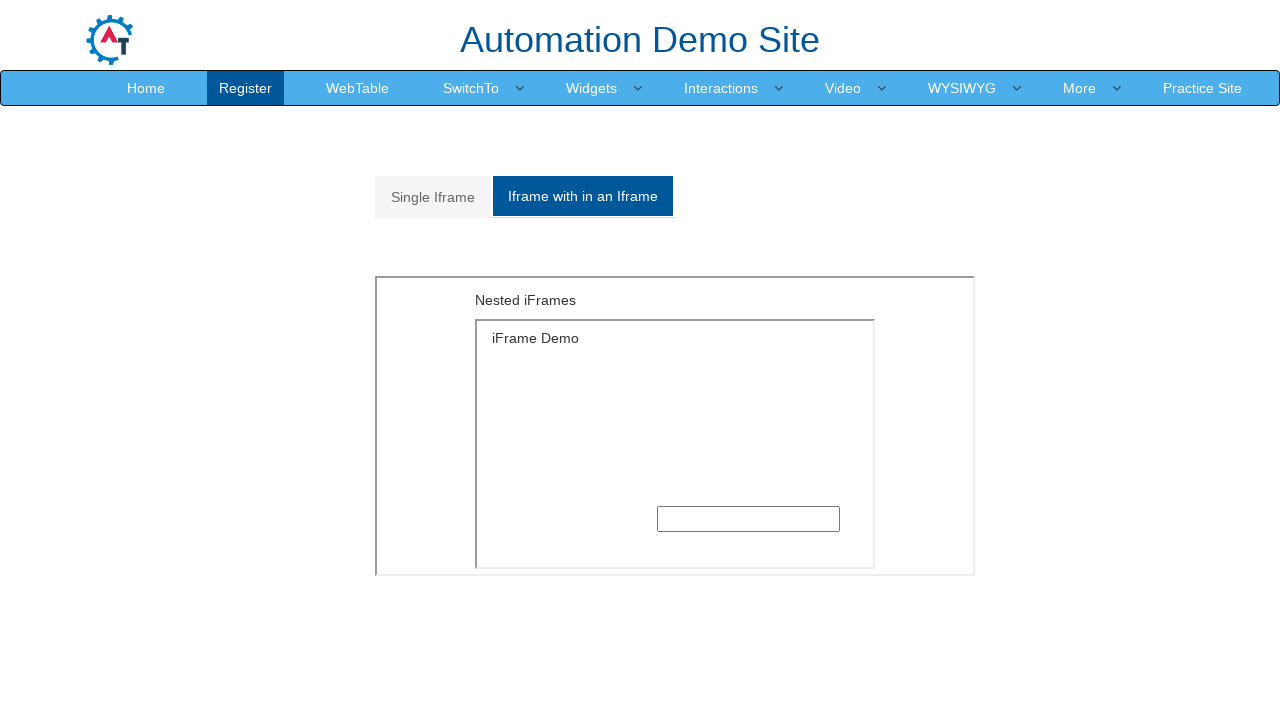

Located inner iframe within outer frame
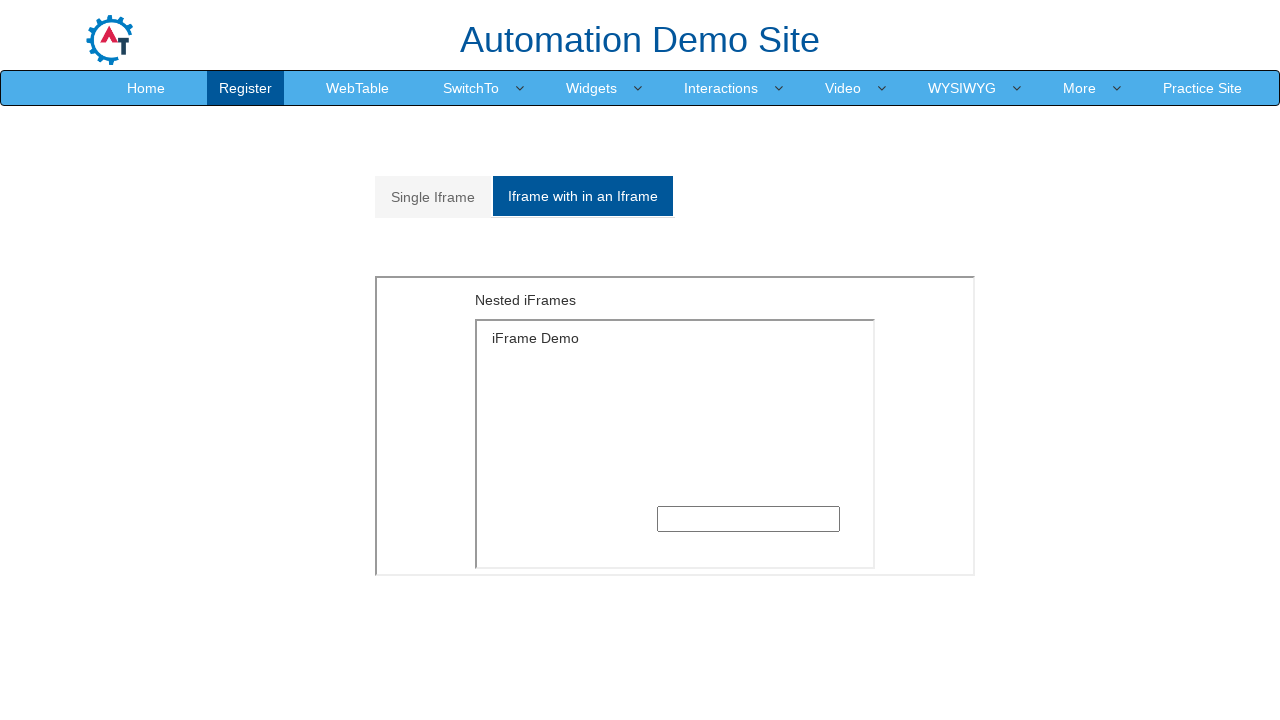

Filled text field in nested iframe with 'TestUser123' on xpath=//iframe[@src='MultipleFrames.html'] >> internal:control=enter-frame >> xp
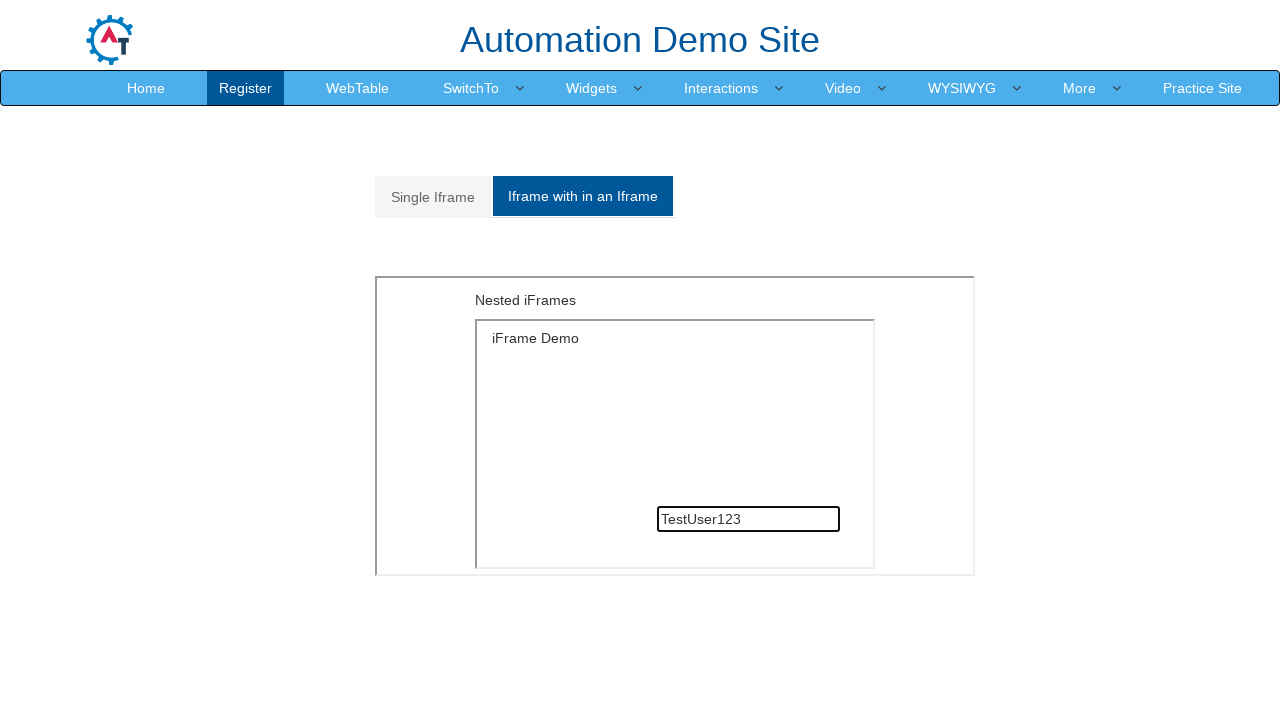

Clicked on 'Single Iframe' tab to return to main content at (433, 197) on xpath=//a[normalize-space()='Single Iframe']
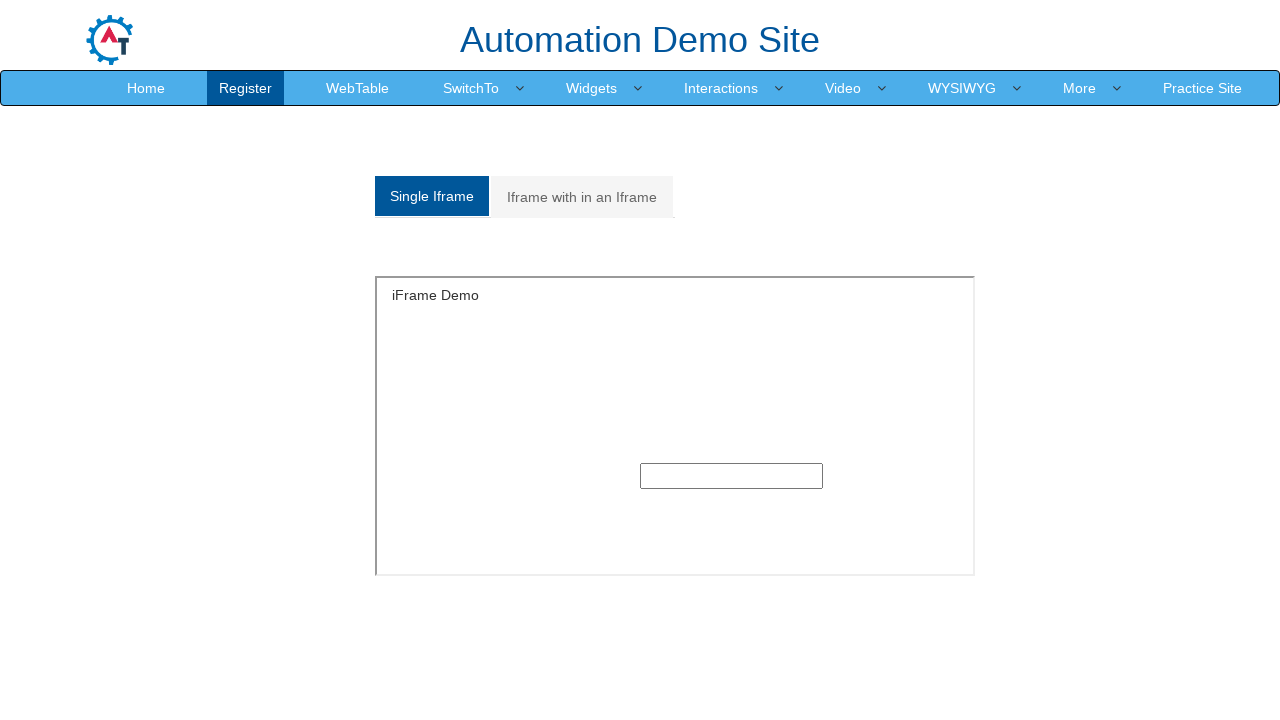

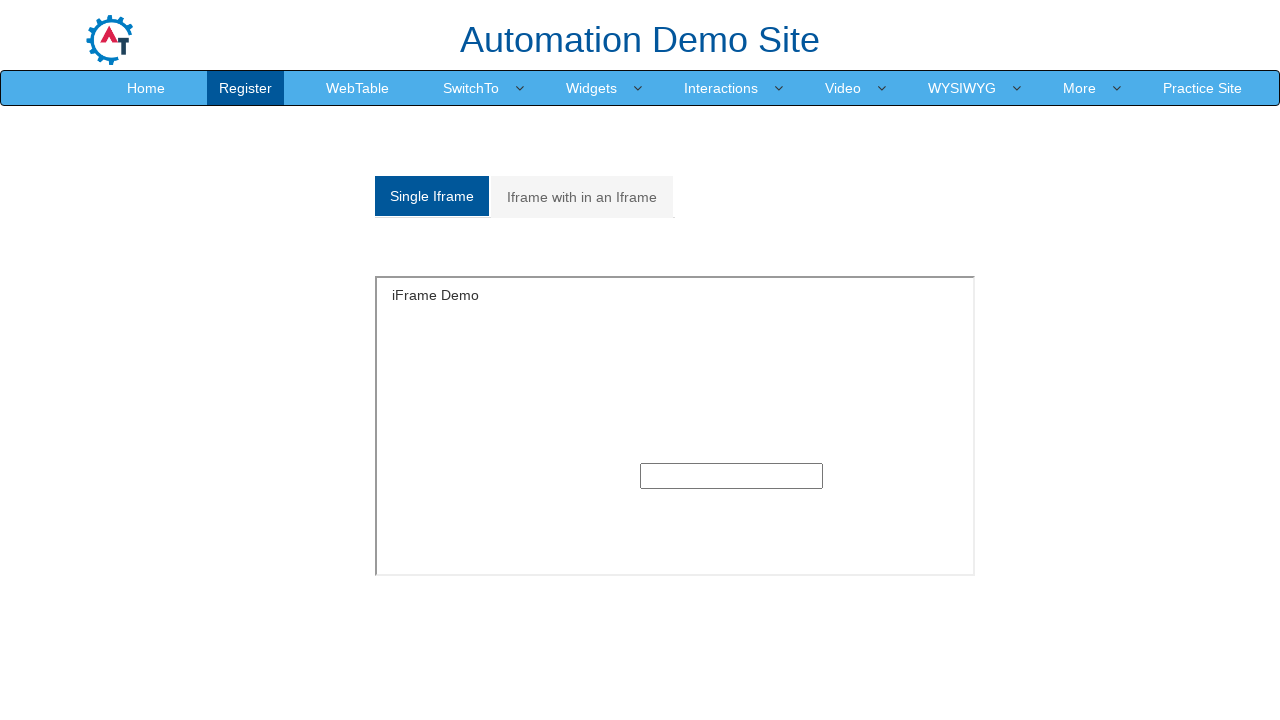